Tests dropdown selection functionality by selecting currency options using different methods (by index, visible text, and value)

Starting URL: https://rahulshettyacademy.com/dropdownsPractise/

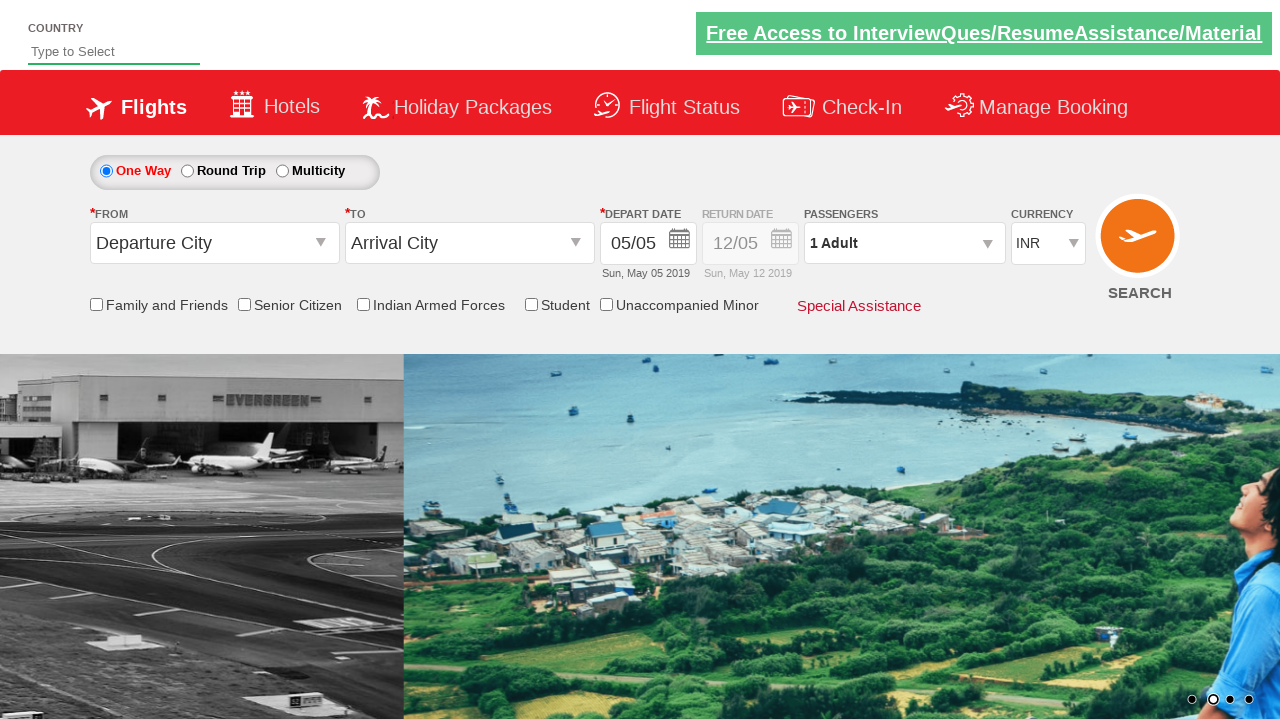

Selected dropdown option by index 3 (4th option) on #ctl00_mainContent_DropDownListCurrency
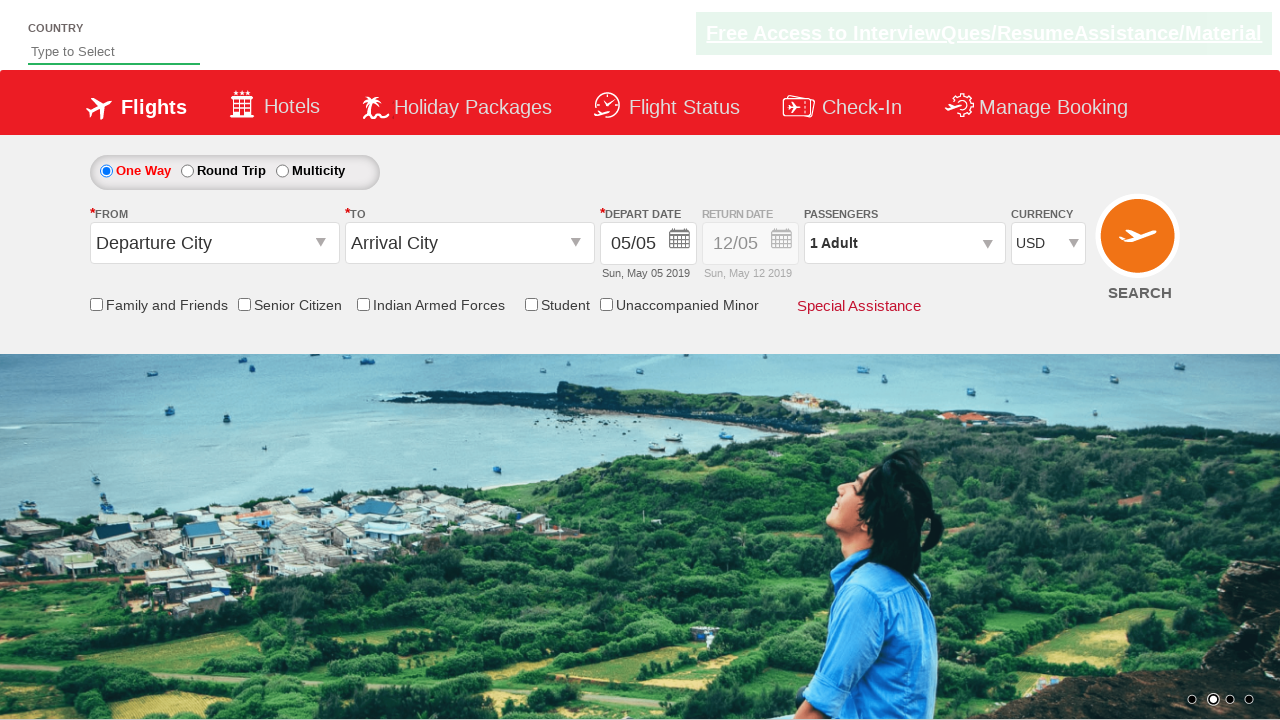

Selected dropdown option by visible text 'INR' on #ctl00_mainContent_DropDownListCurrency
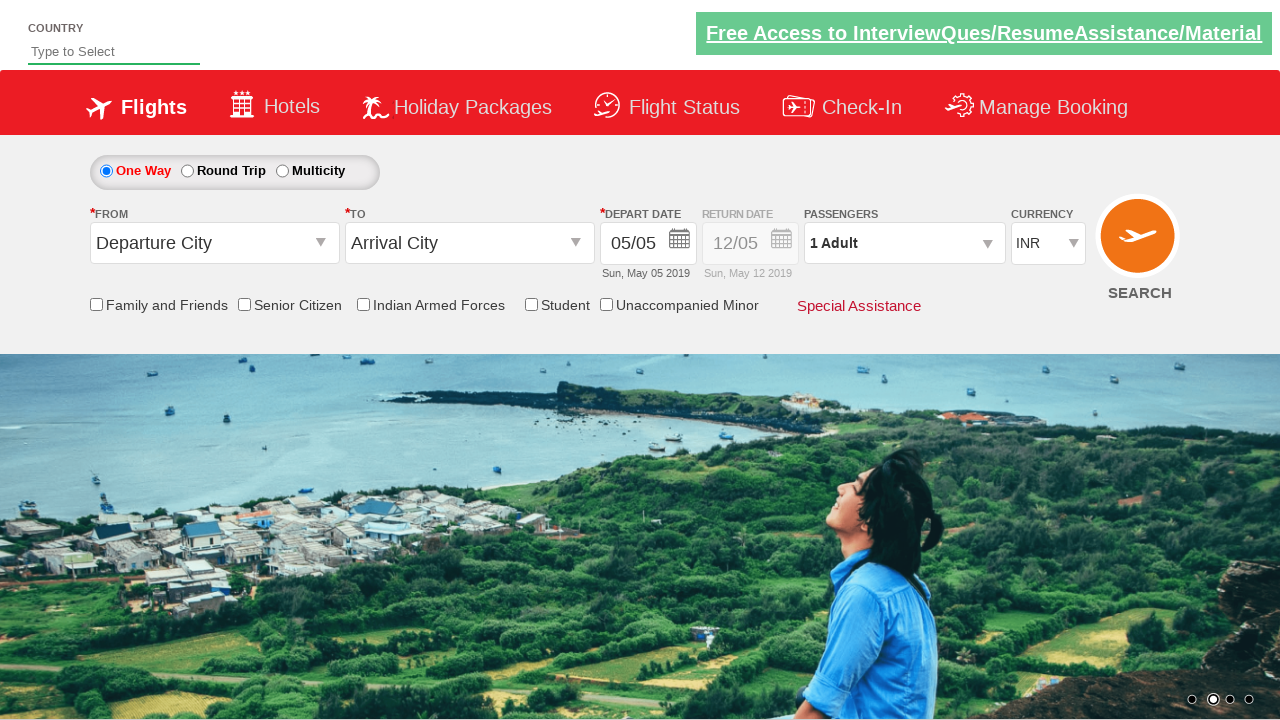

Selected dropdown option by value 'AED' on #ctl00_mainContent_DropDownListCurrency
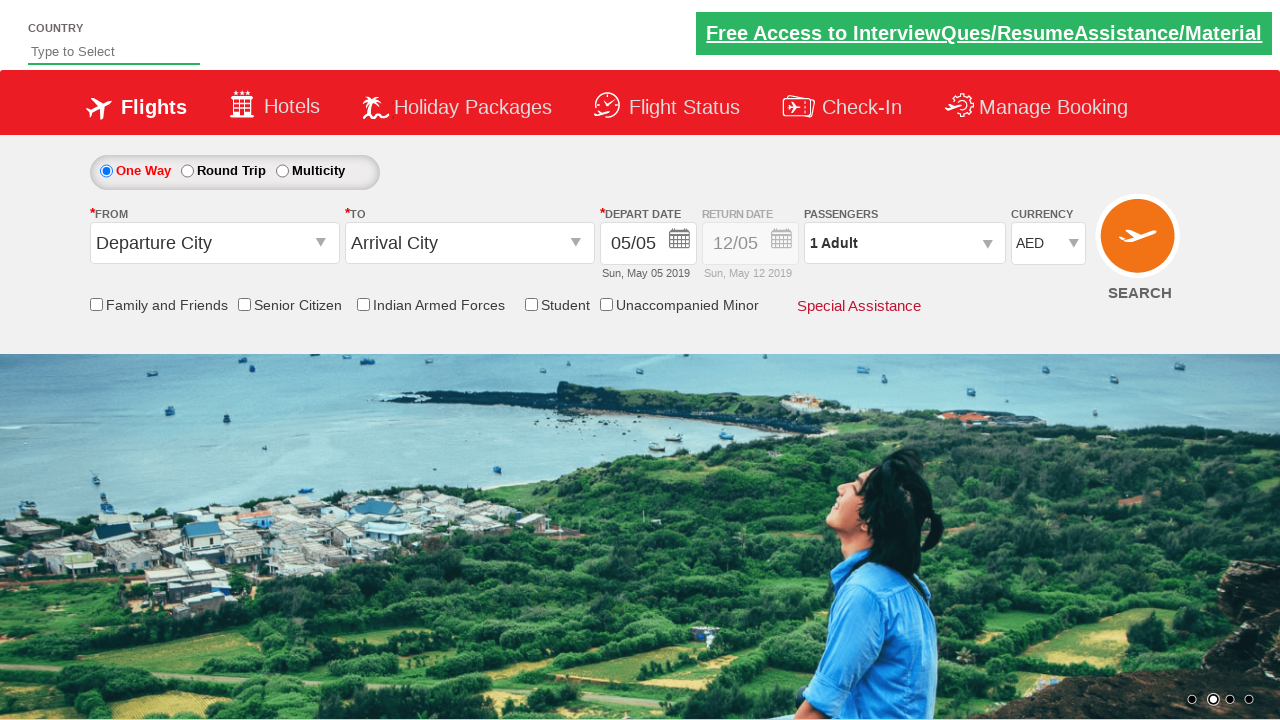

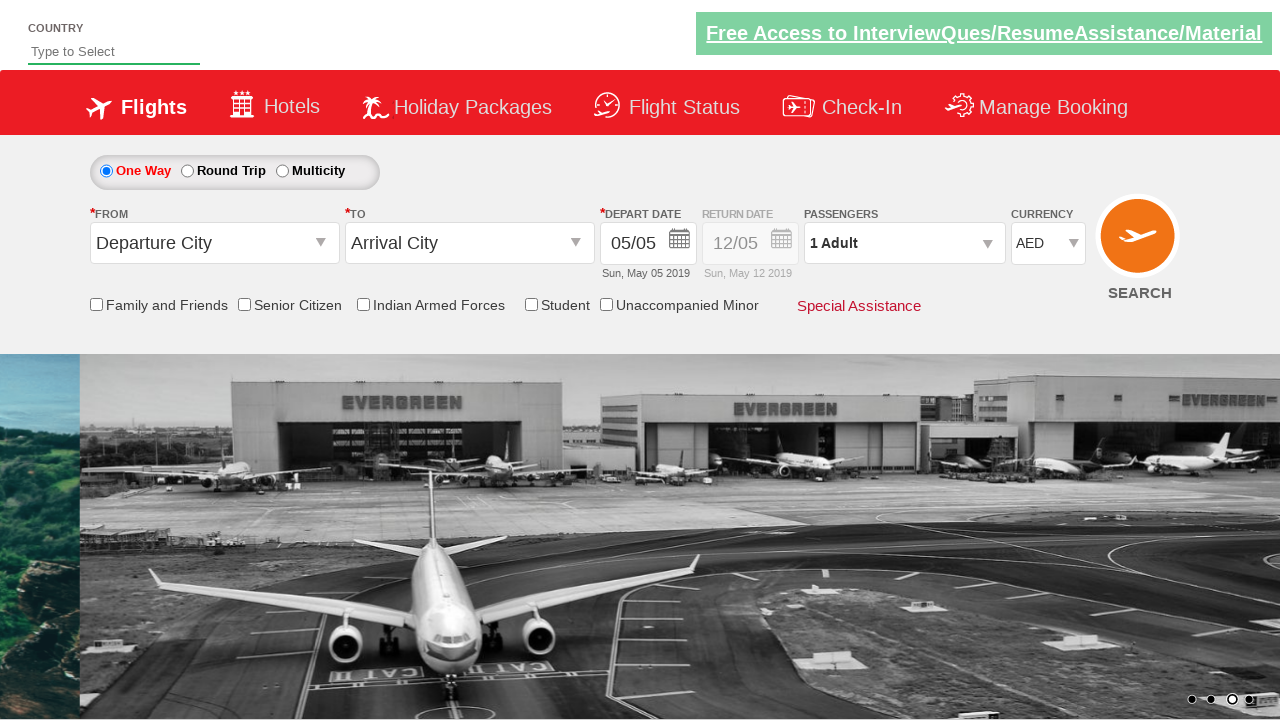